Tests drag and drop functionality on jQuery UI demo page by dragging an element and dropping it onto a target element within an iframe

Starting URL: https://jqueryui.com/droppable/

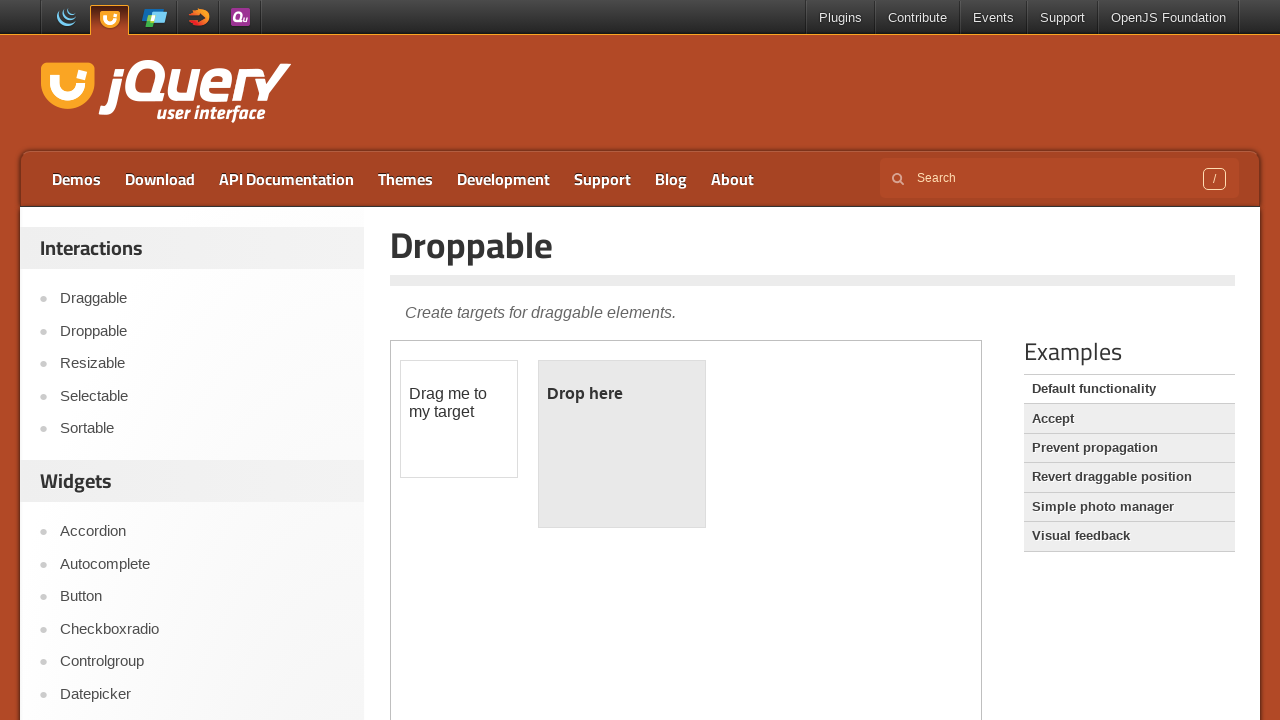

Navigated to jQuery UI droppable demo page
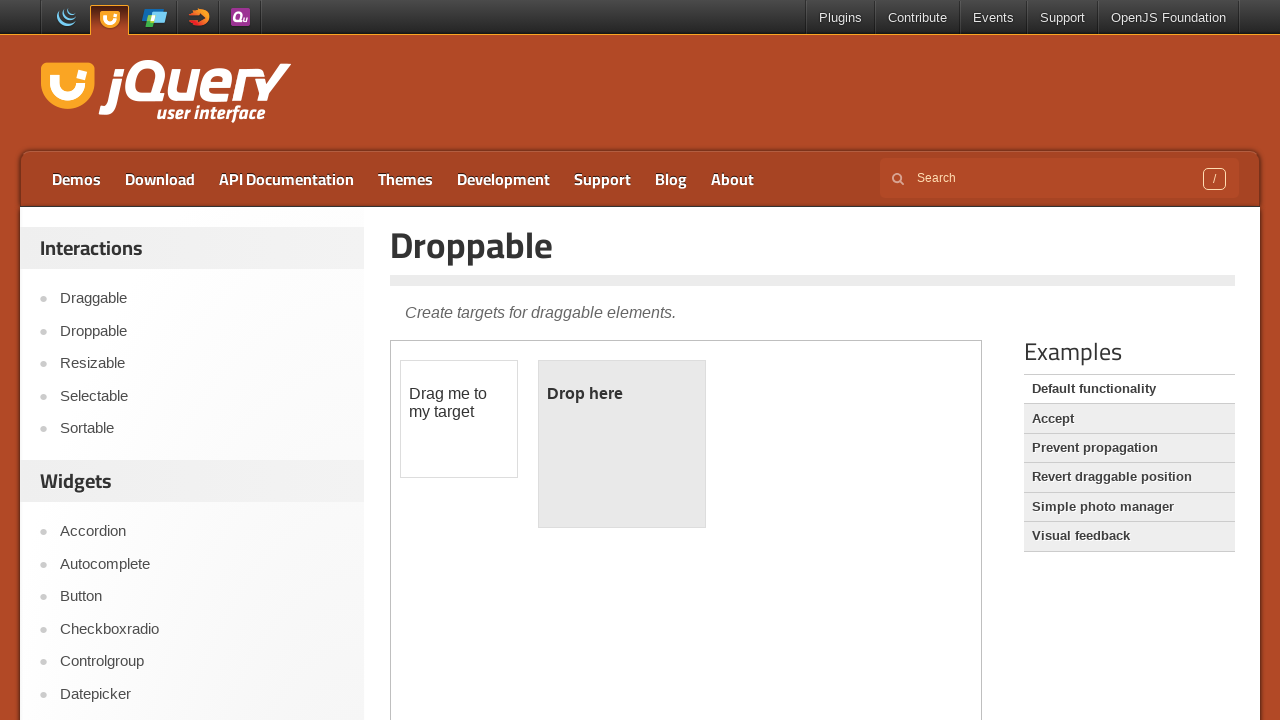

Located demo iframe
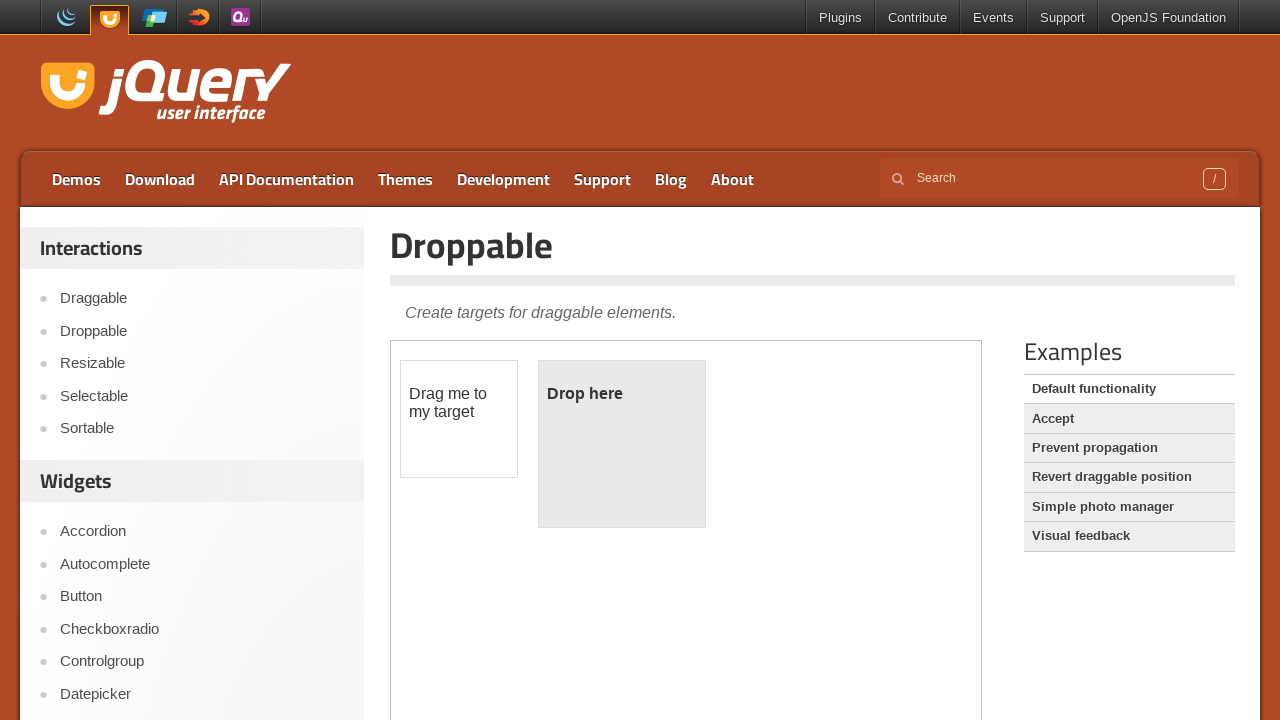

Clicked on draggable element at (459, 419) on iframe.demo-frame >> internal:control=enter-frame >> #draggable
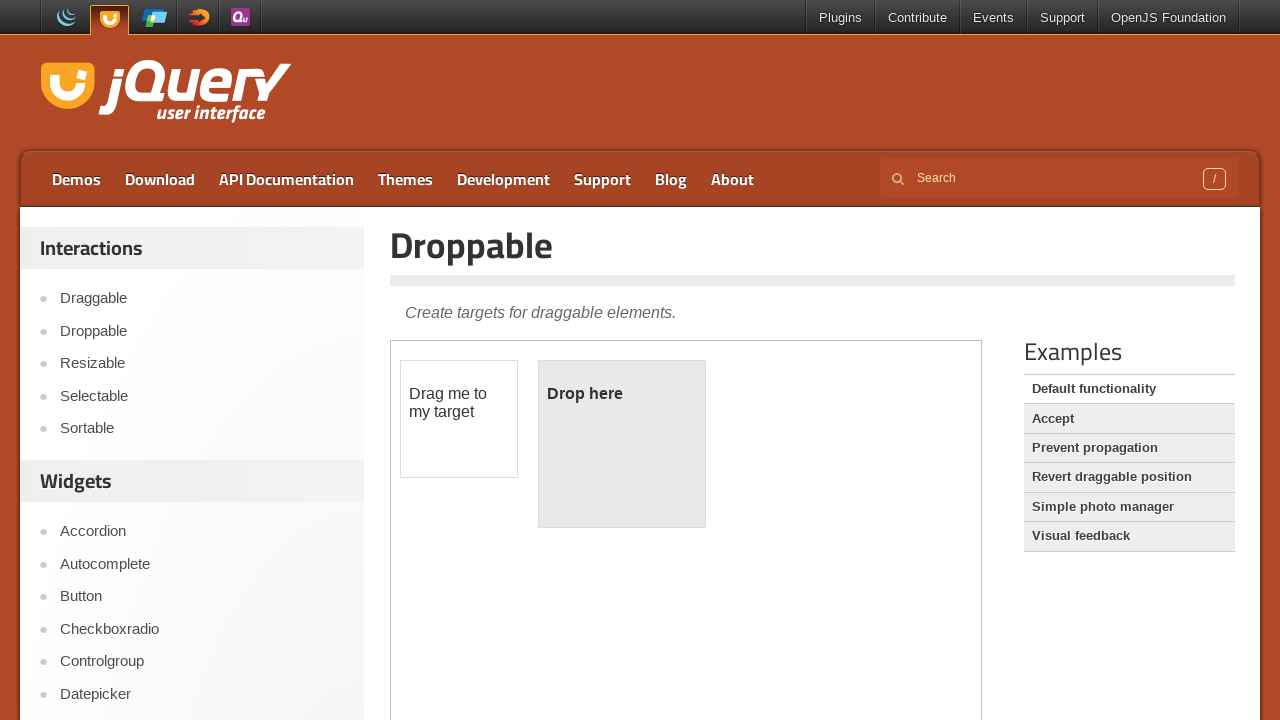

Located draggable source and droppable target elements
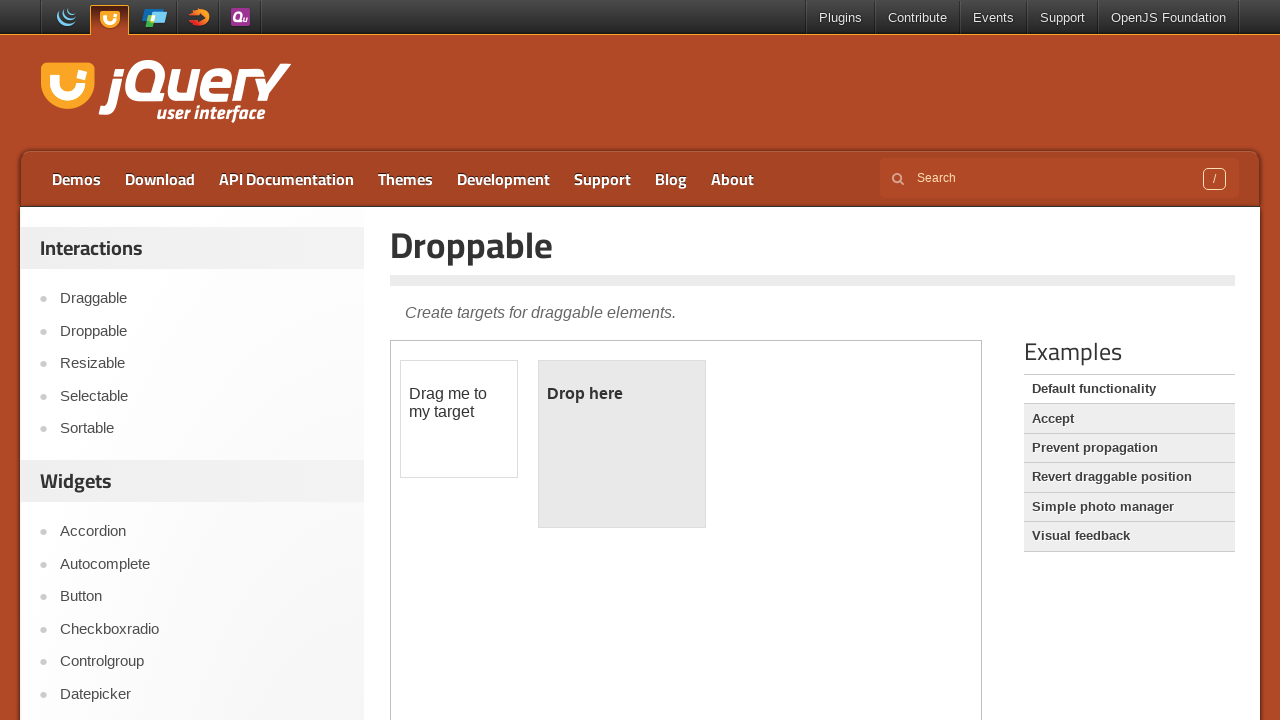

Dragged element onto droppable target at (622, 444)
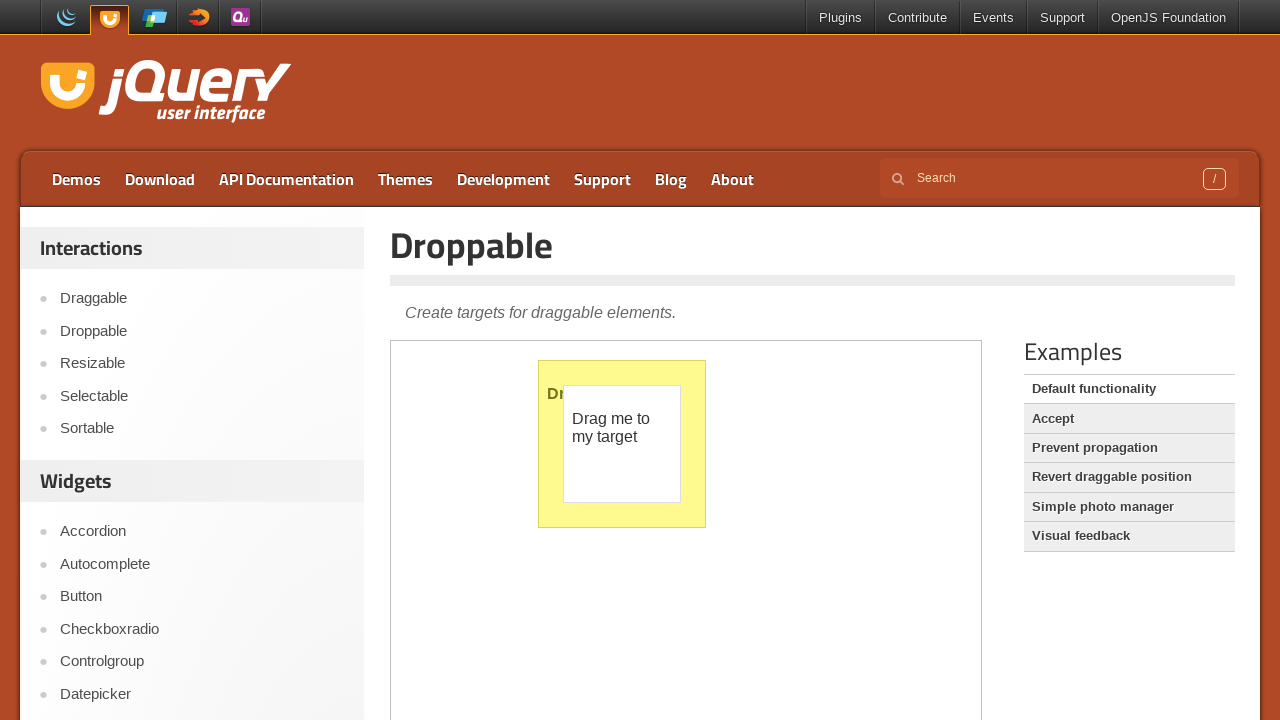

Waited 2 seconds to observe drag and drop result
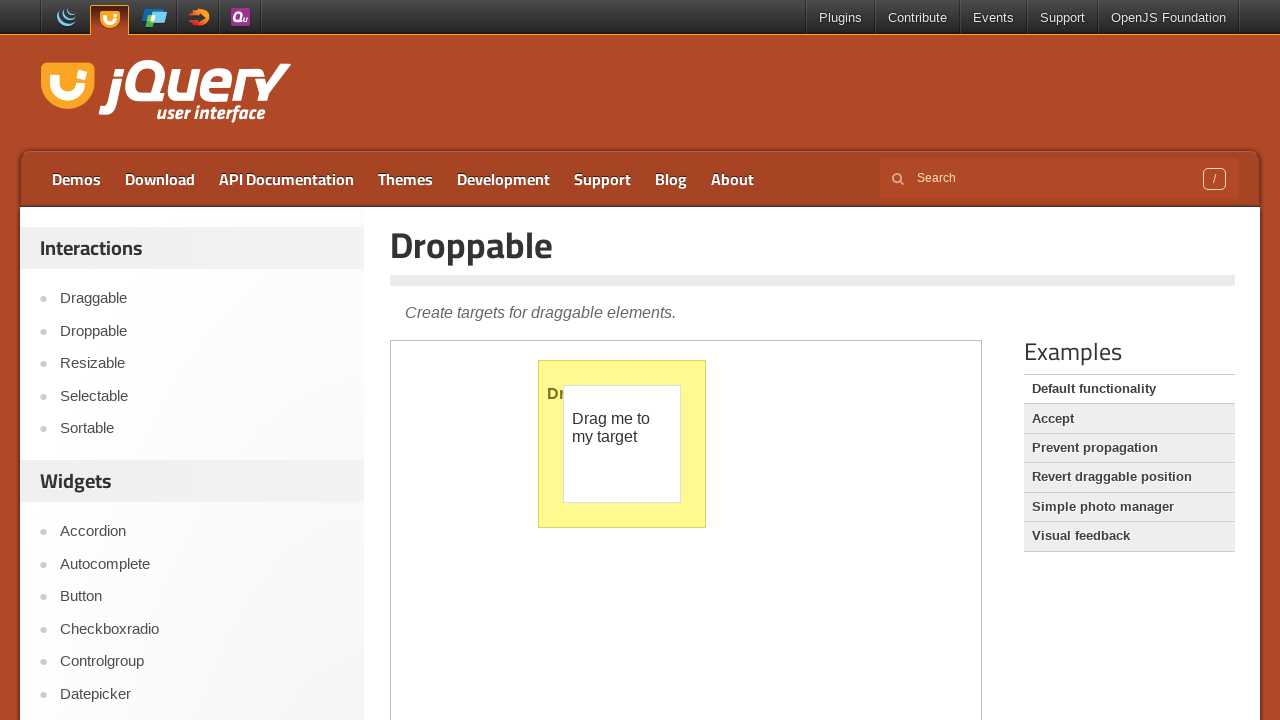

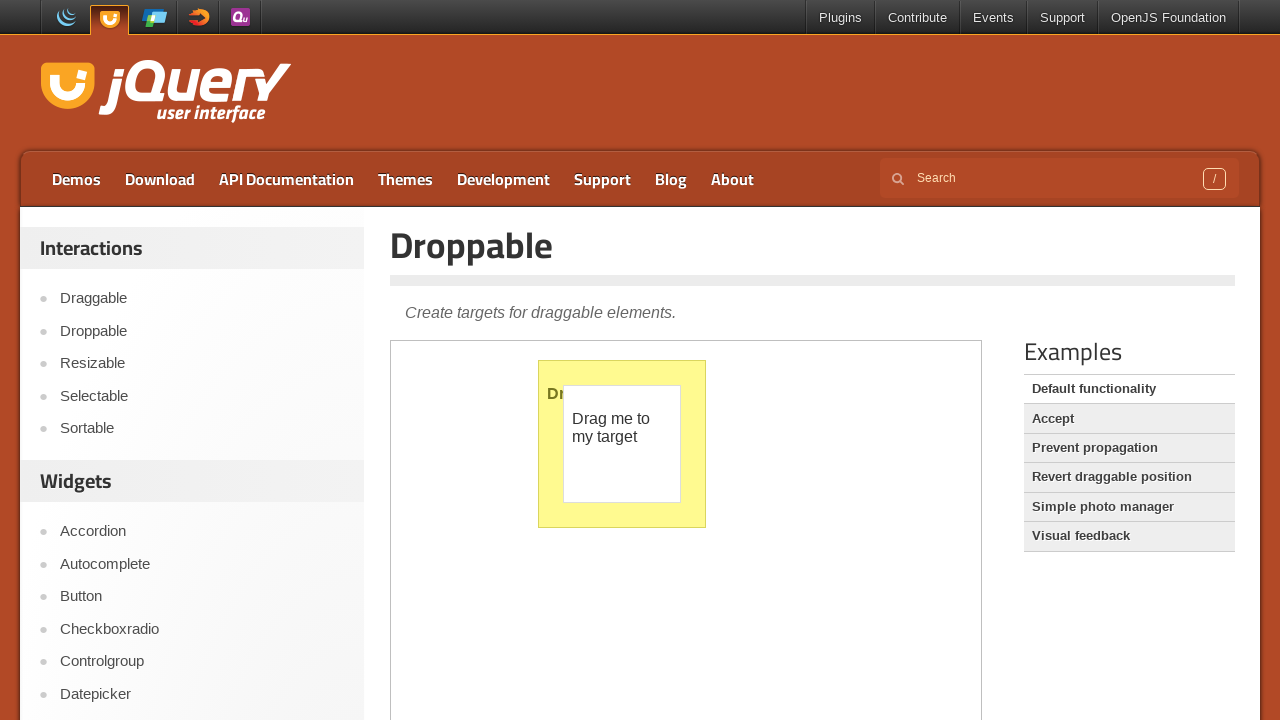